Tests that new todo items are appended to the bottom of the list by creating 3 items

Starting URL: https://demo.playwright.dev/todomvc

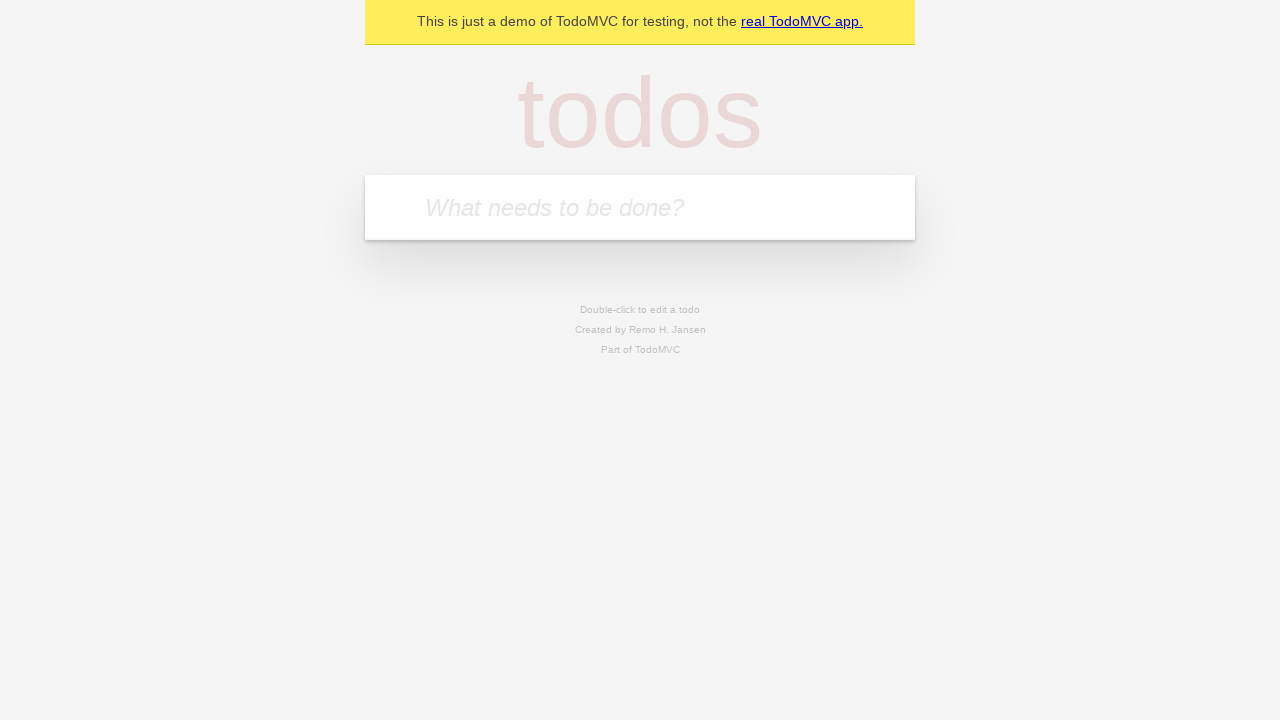

Filled todo input with 'buy some cheese' on internal:attr=[placeholder="What needs to be done?"i]
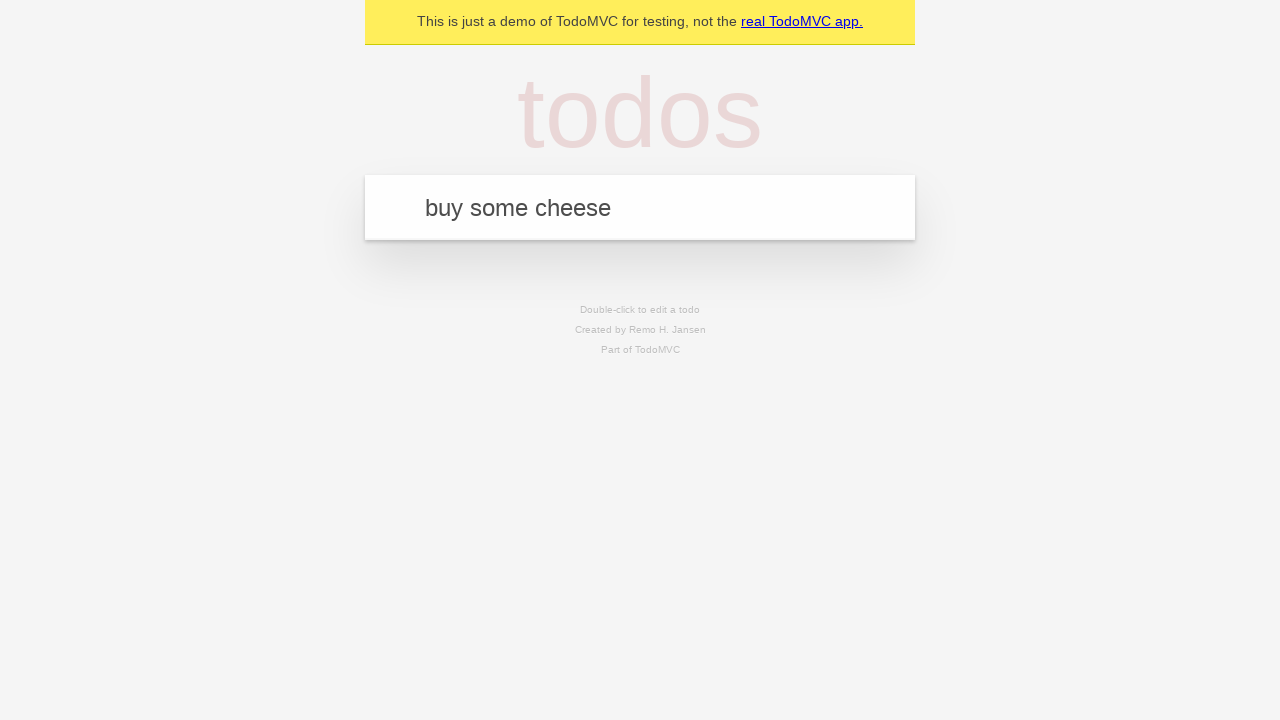

Pressed Enter to create first todo item on internal:attr=[placeholder="What needs to be done?"i]
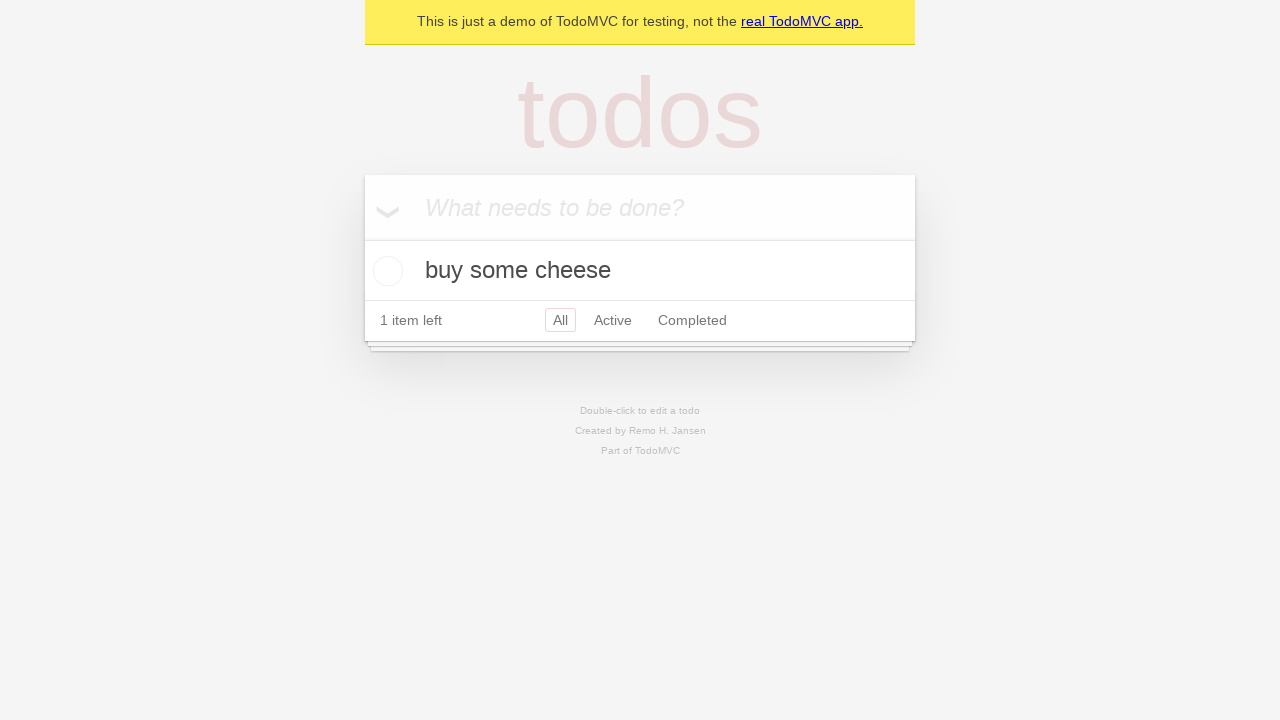

Filled todo input with 'feed the cat' on internal:attr=[placeholder="What needs to be done?"i]
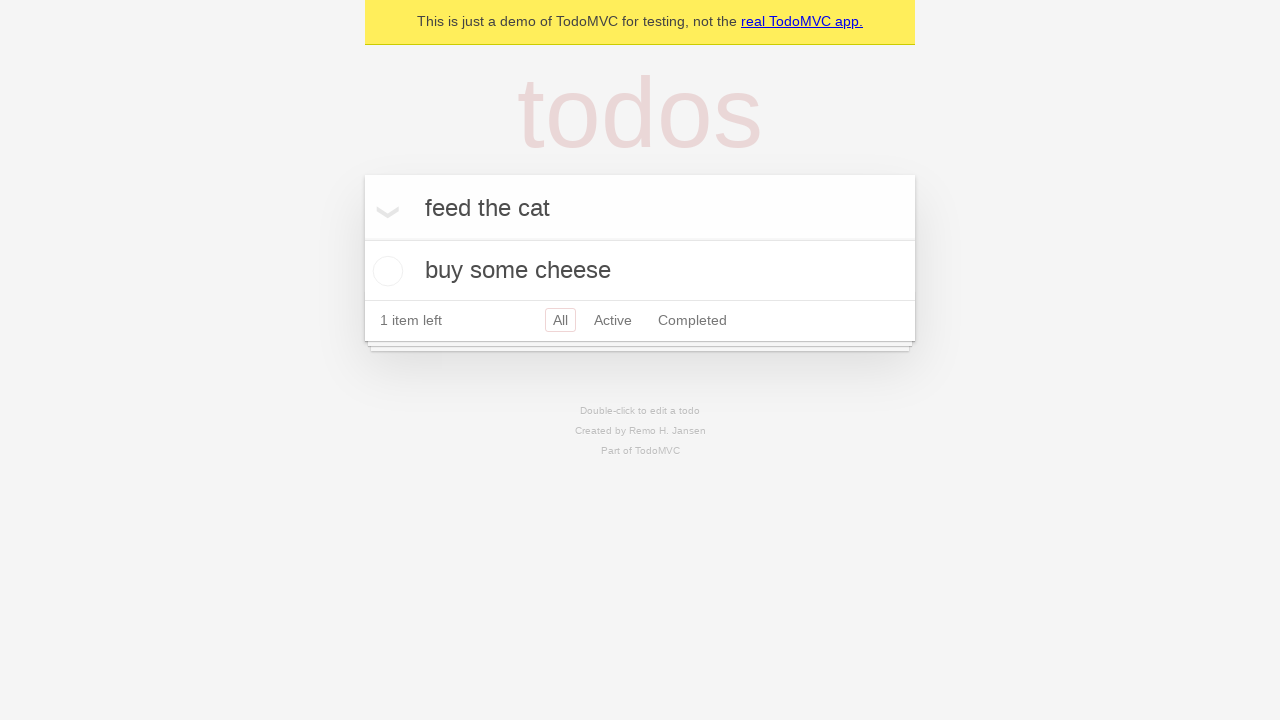

Pressed Enter to create second todo item on internal:attr=[placeholder="What needs to be done?"i]
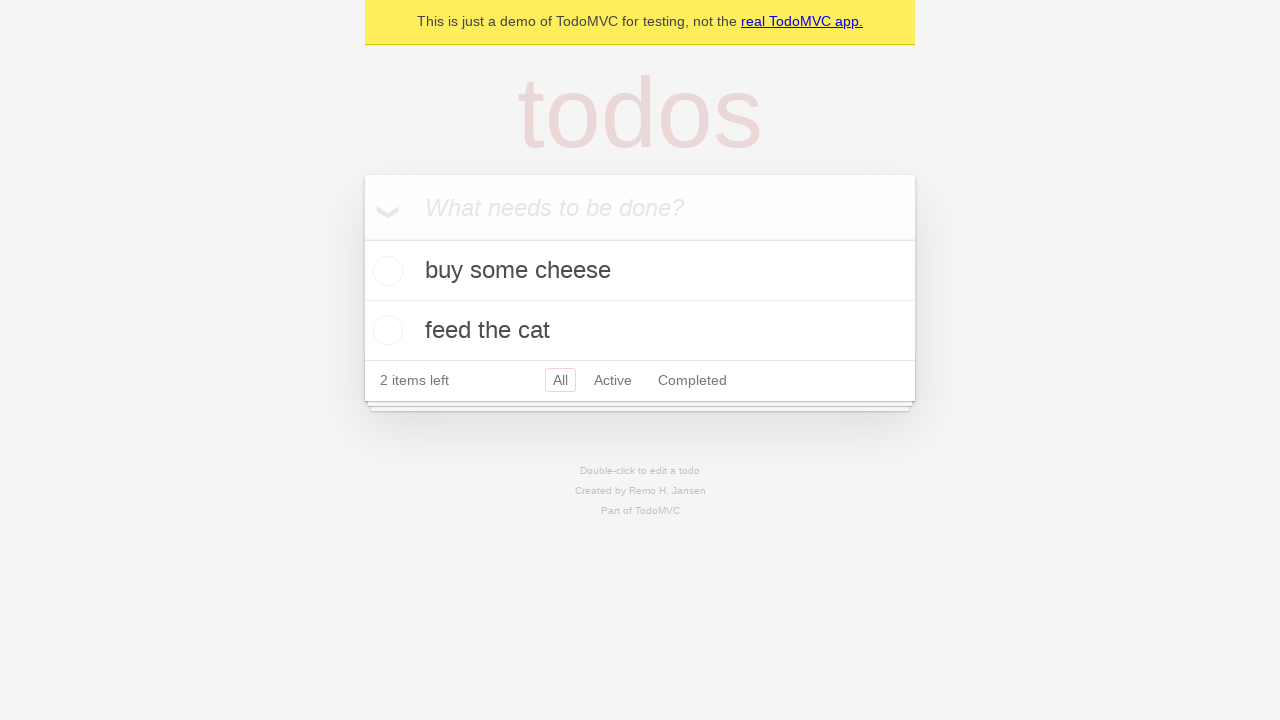

Filled todo input with 'book a doctors appointment' on internal:attr=[placeholder="What needs to be done?"i]
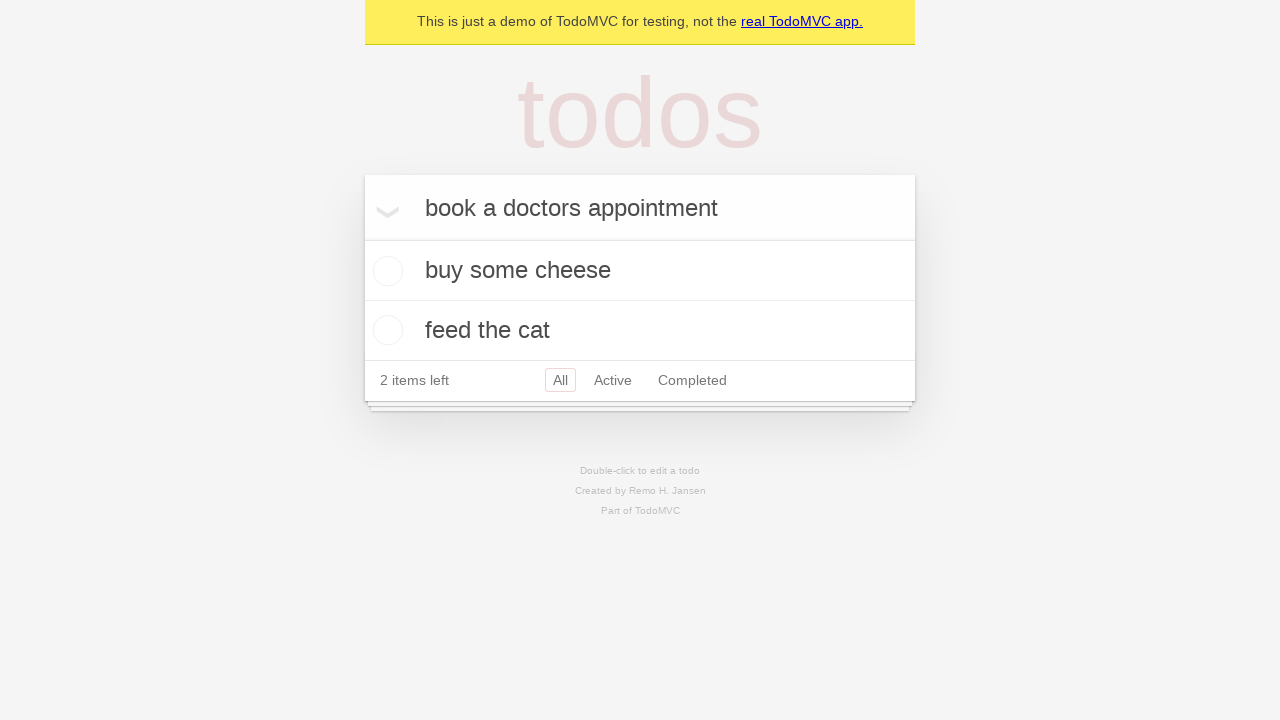

Pressed Enter to create third todo item on internal:attr=[placeholder="What needs to be done?"i]
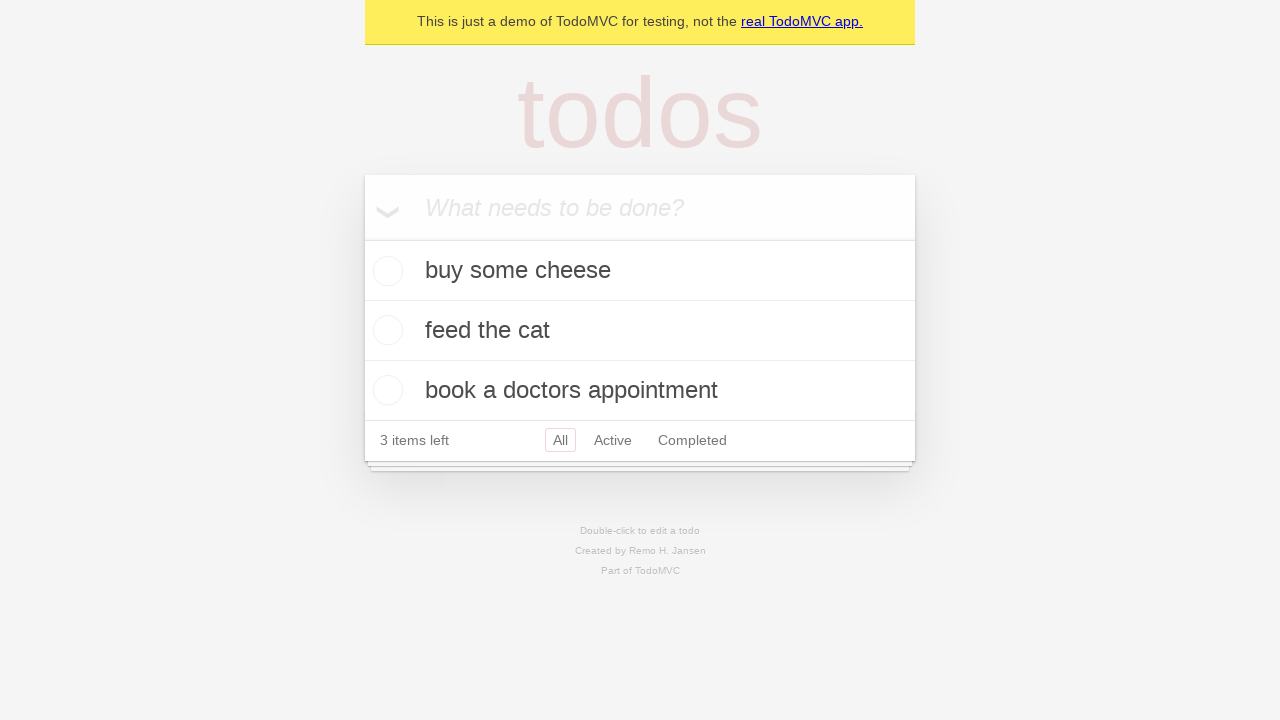

Verified all three todo items have been created and are visible
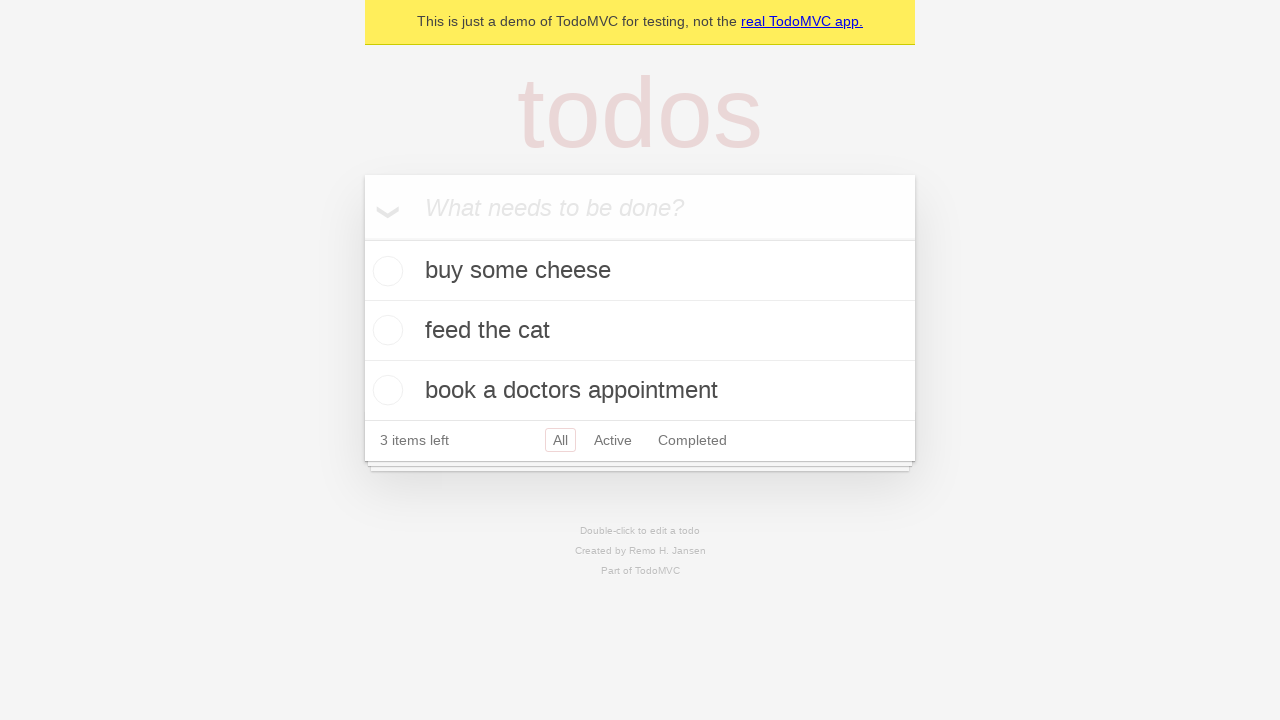

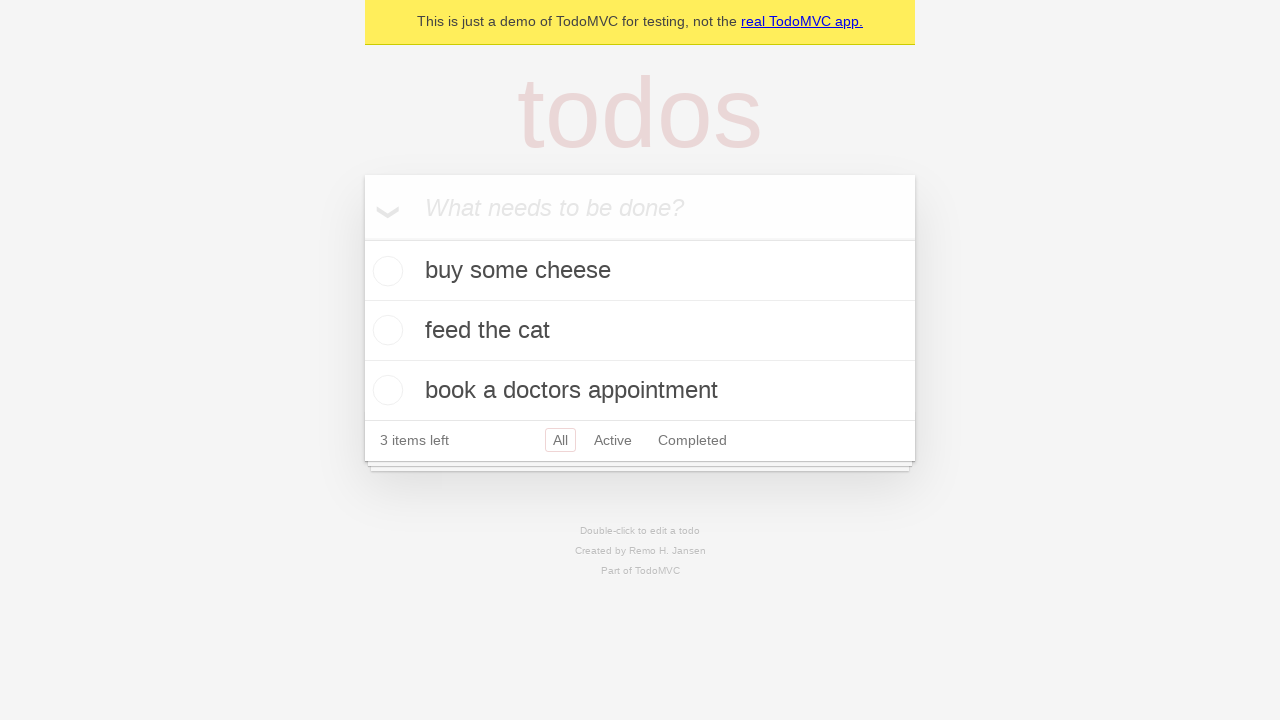